Tests that todo data persists after page reload

Starting URL: https://demo.playwright.dev/todomvc

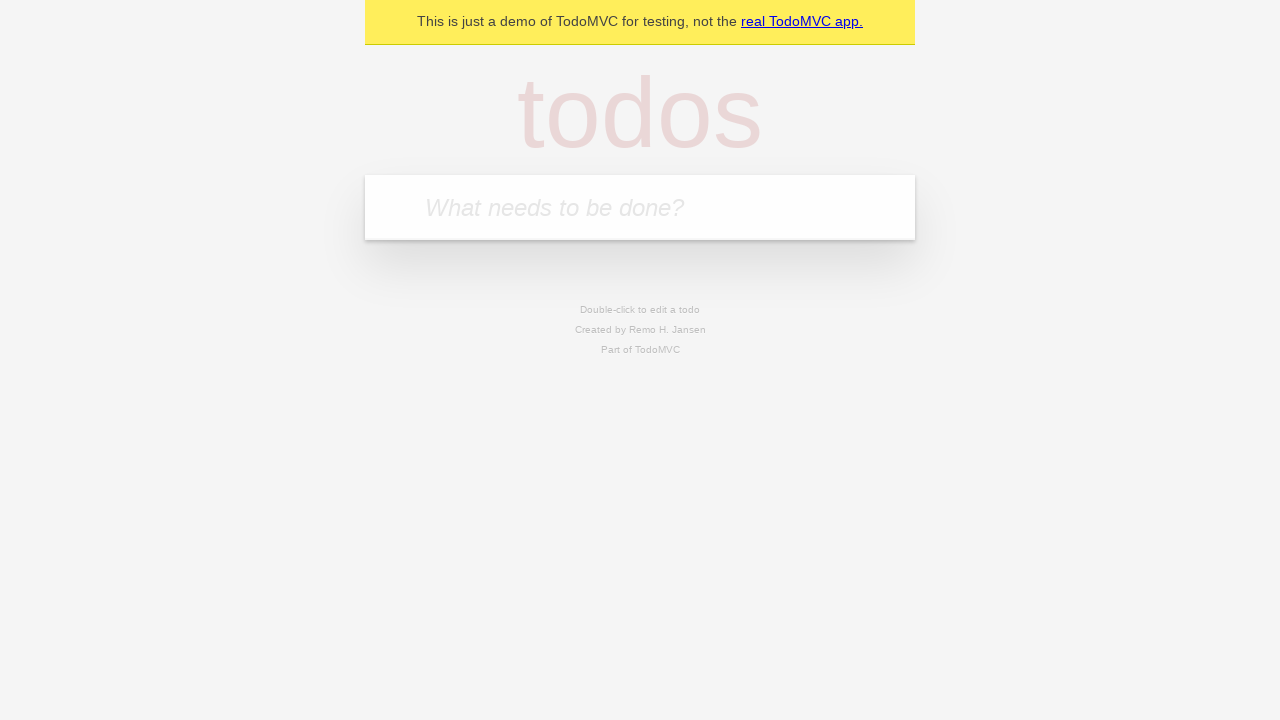

Located the 'What needs to be done?' input field
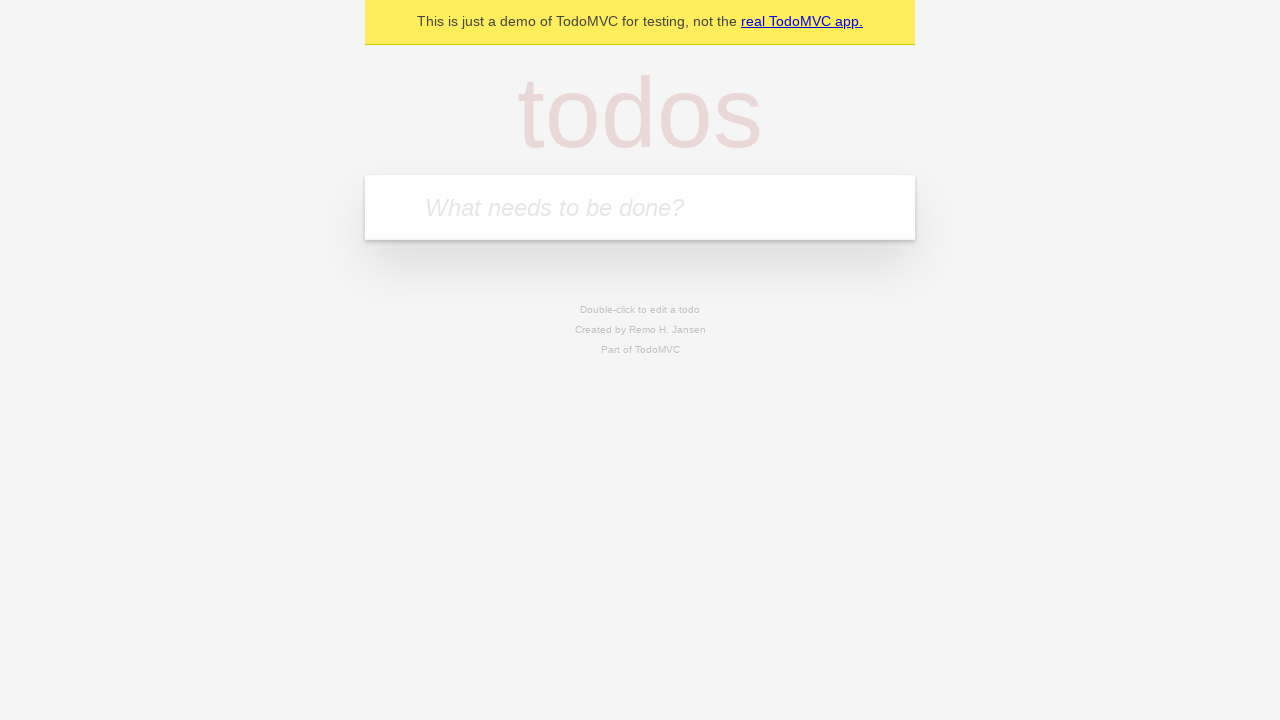

Filled todo input with 'watch deck the halls' on internal:attr=[placeholder="What needs to be done?"i]
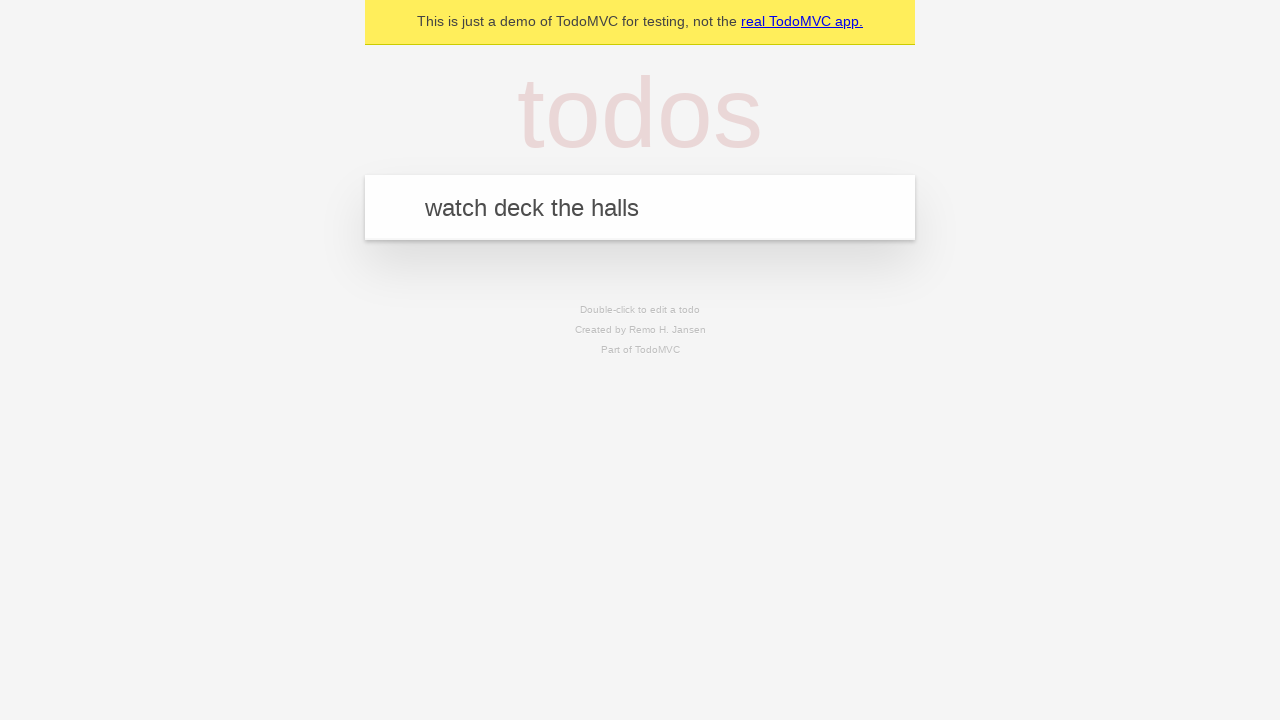

Pressed Enter to create todo 'watch deck the halls' on internal:attr=[placeholder="What needs to be done?"i]
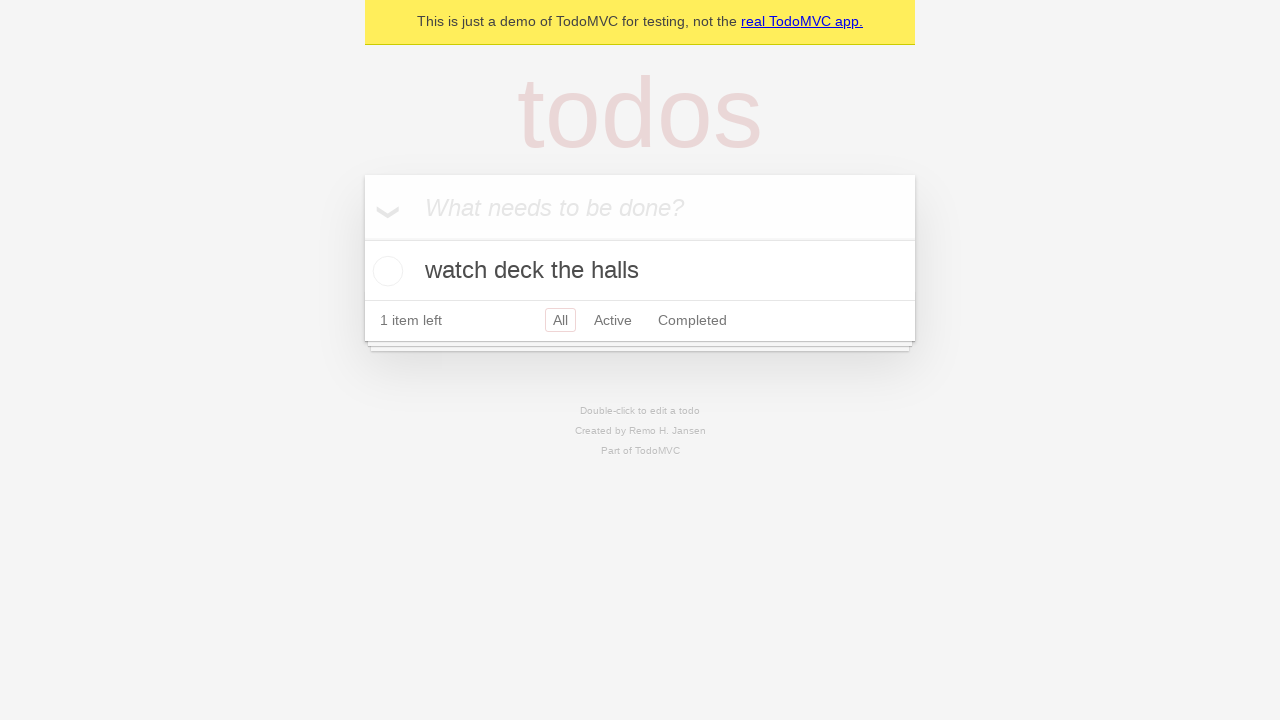

Filled todo input with 'feed the cat' on internal:attr=[placeholder="What needs to be done?"i]
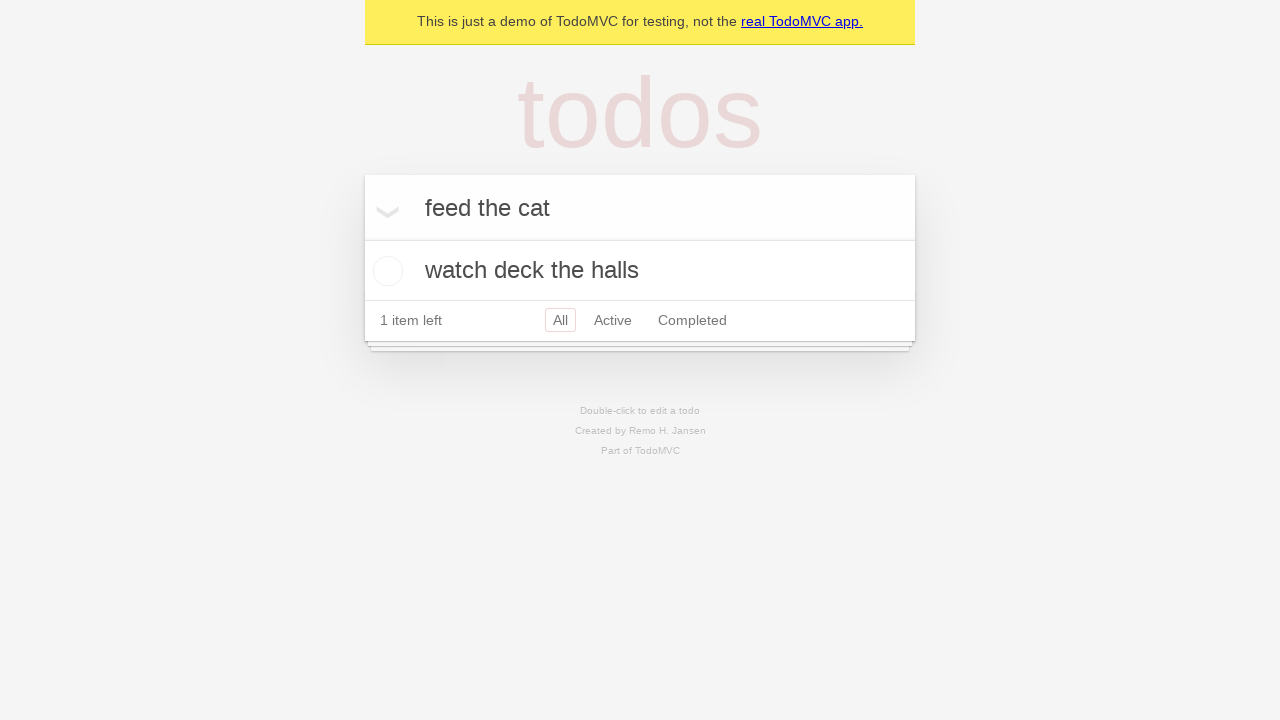

Pressed Enter to create todo 'feed the cat' on internal:attr=[placeholder="What needs to be done?"i]
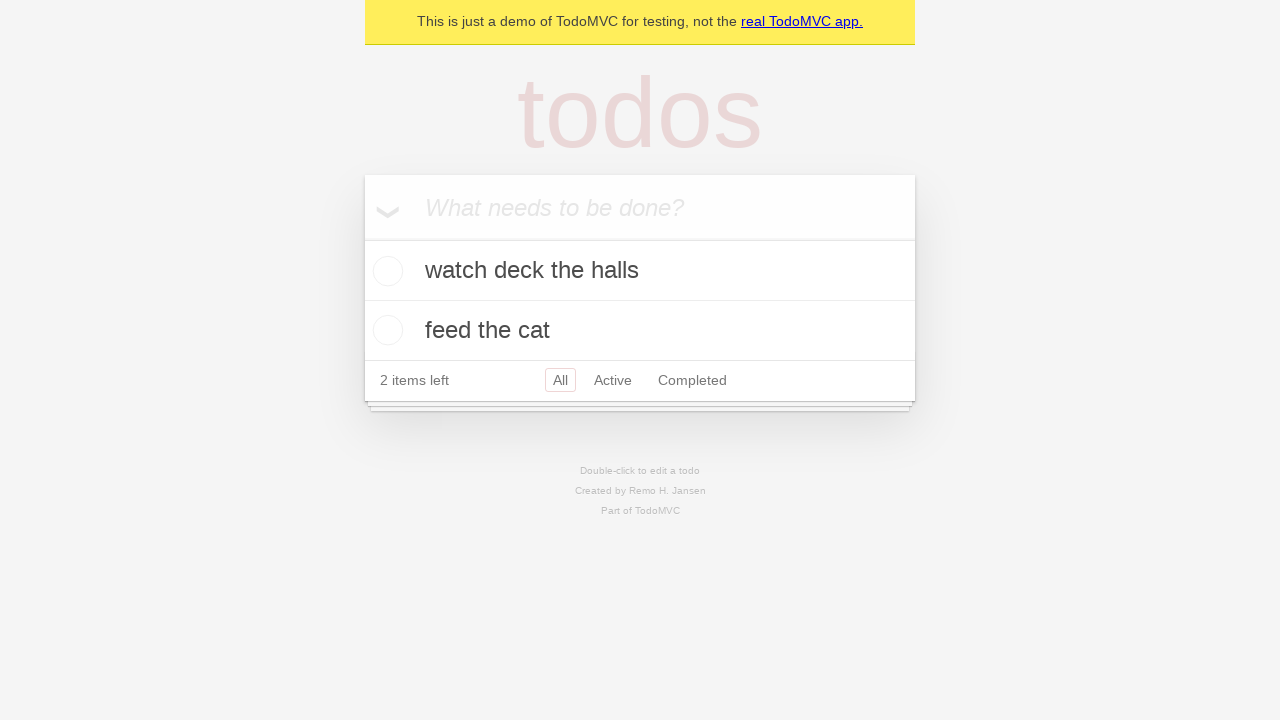

Located all todo items
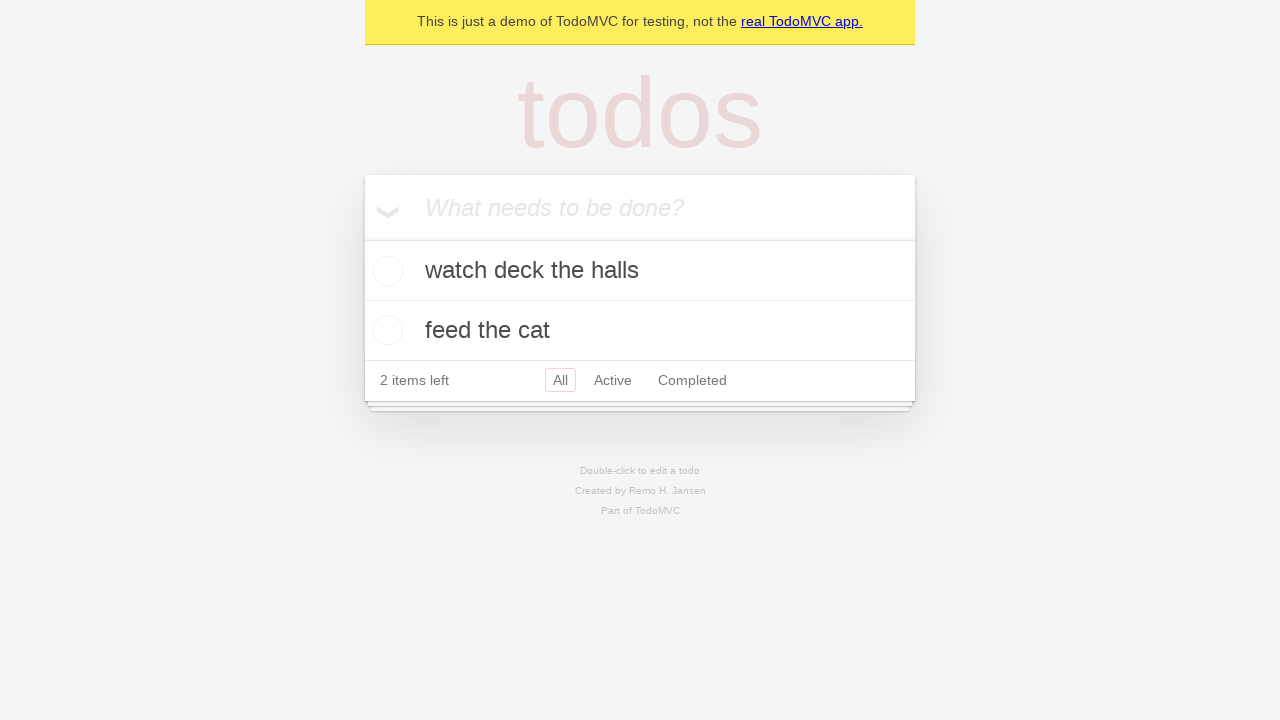

Located checkbox for first todo item
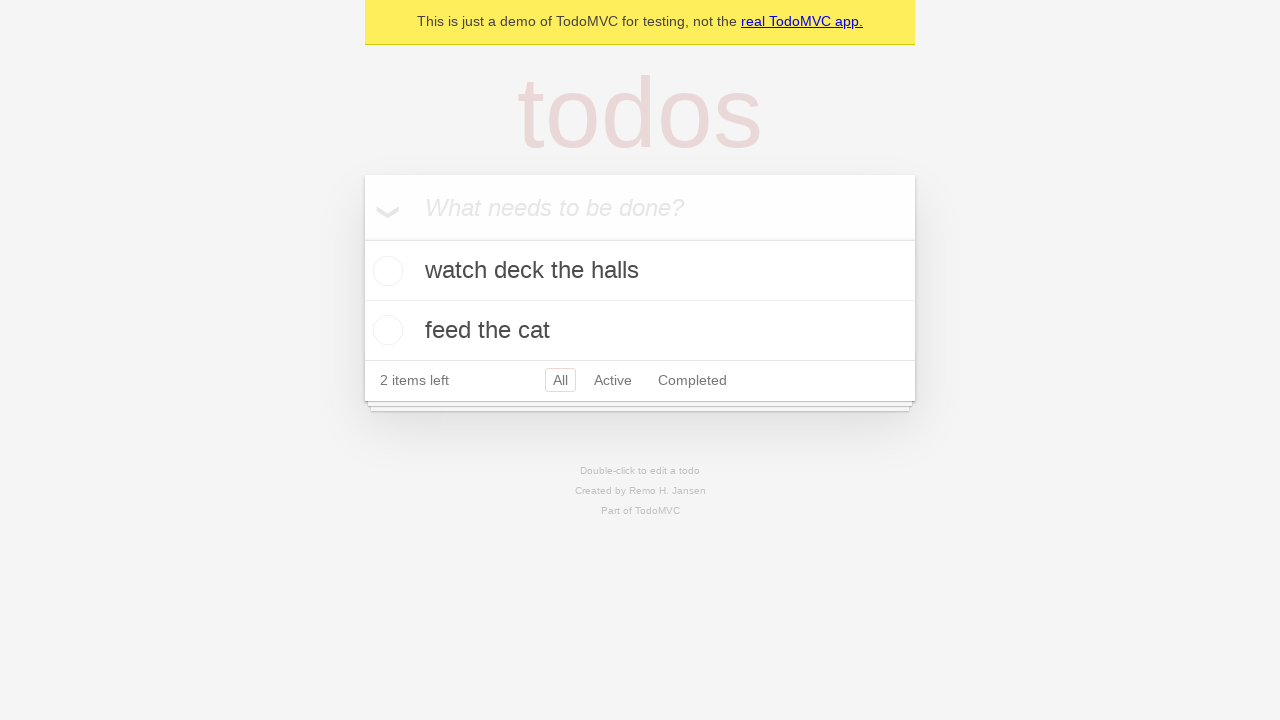

Checked the first todo item at (385, 271) on internal:testid=[data-testid="todo-item"s] >> nth=0 >> internal:role=checkbox
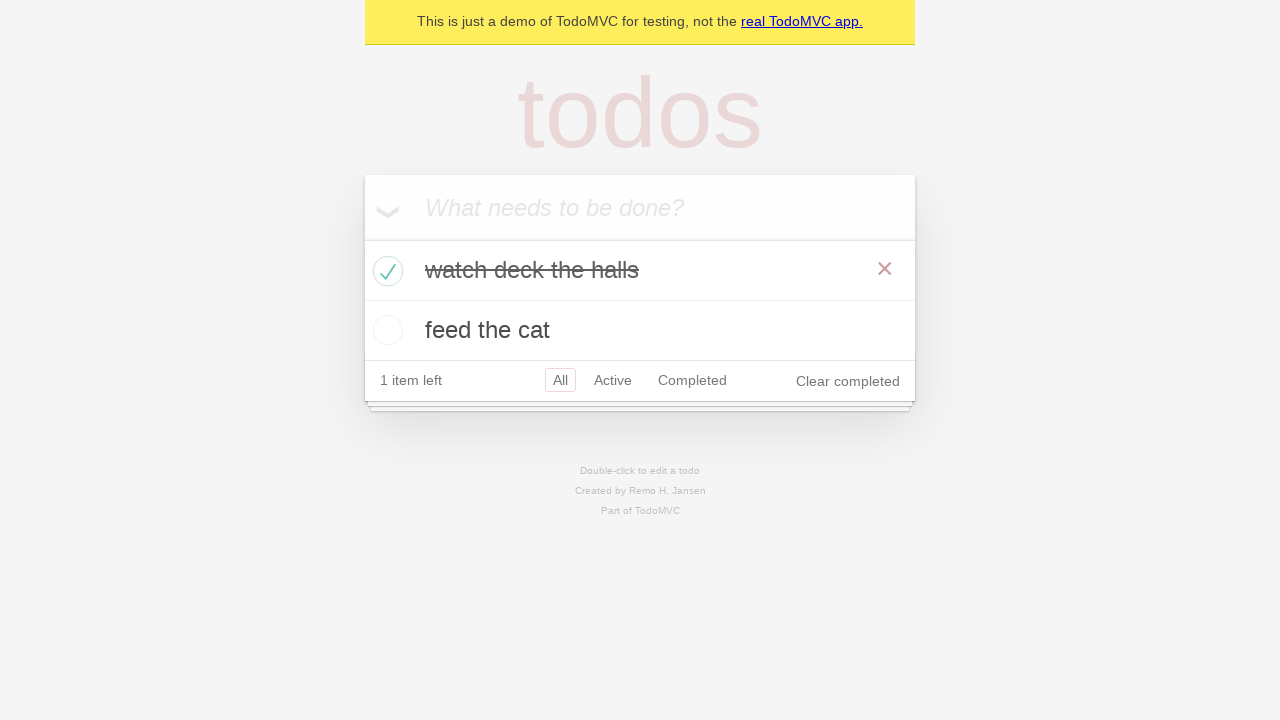

Reloaded the page to test data persistence
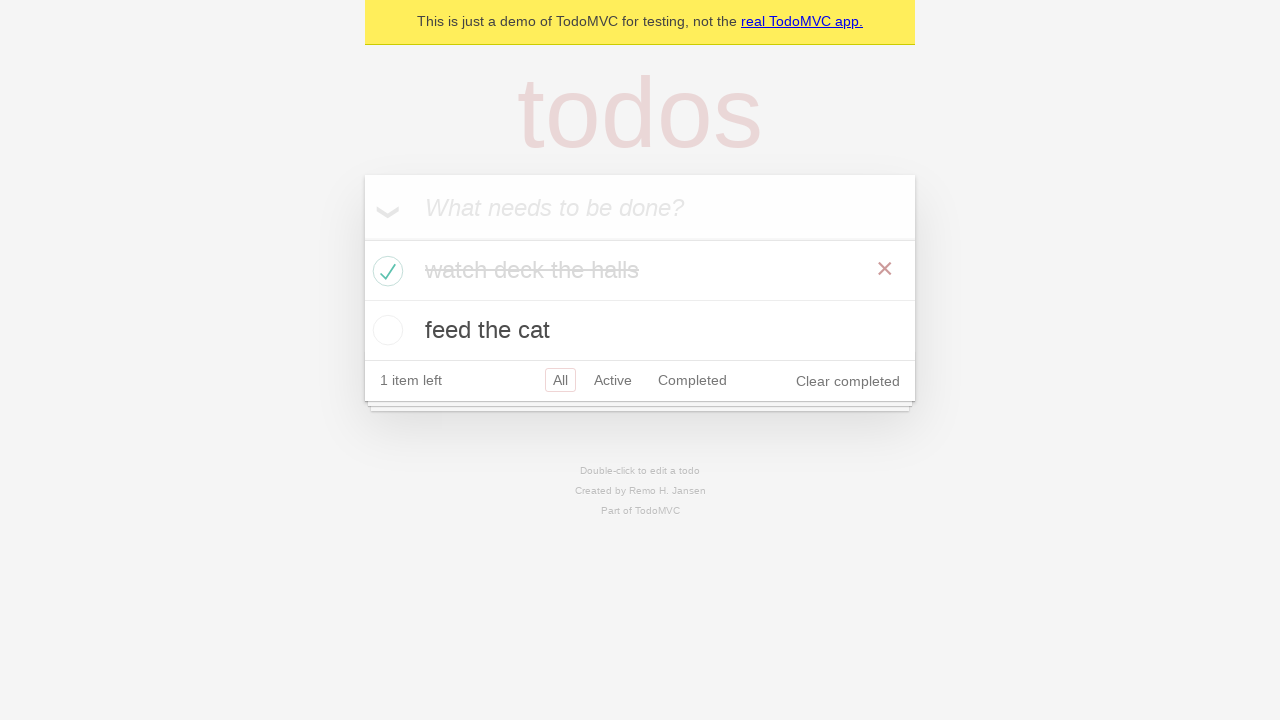

Waited for todo items to load after page reload
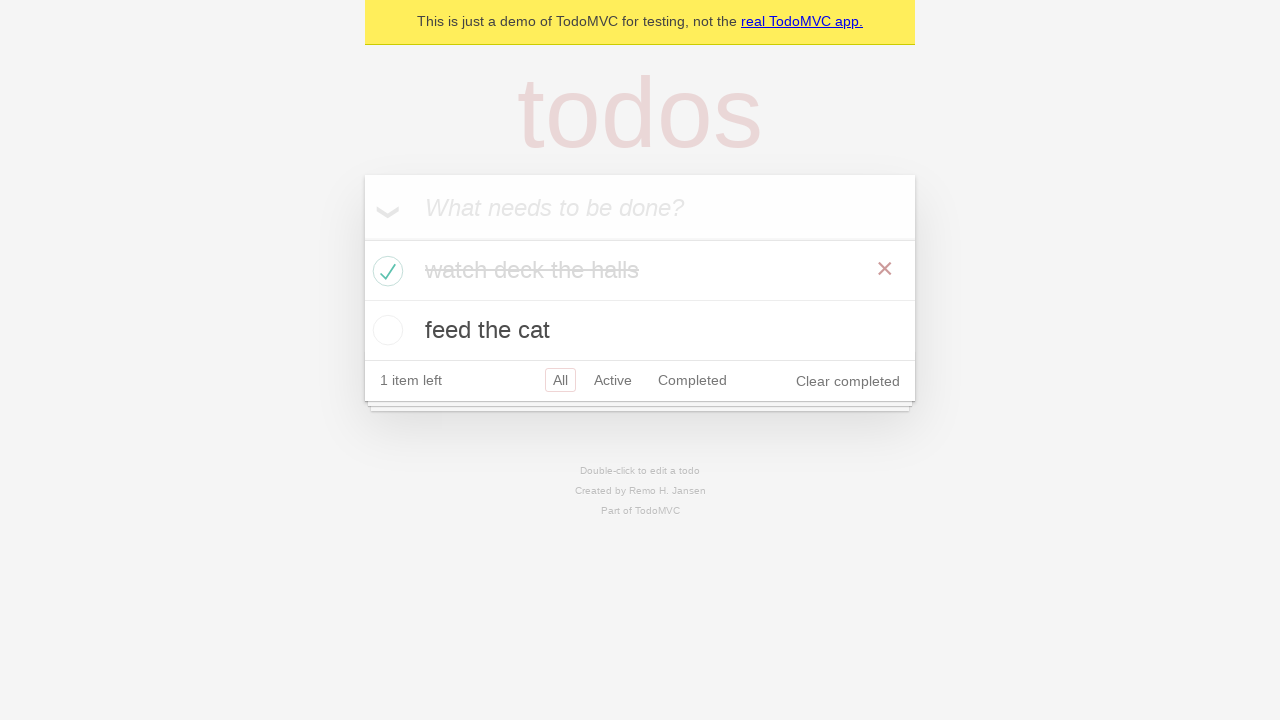

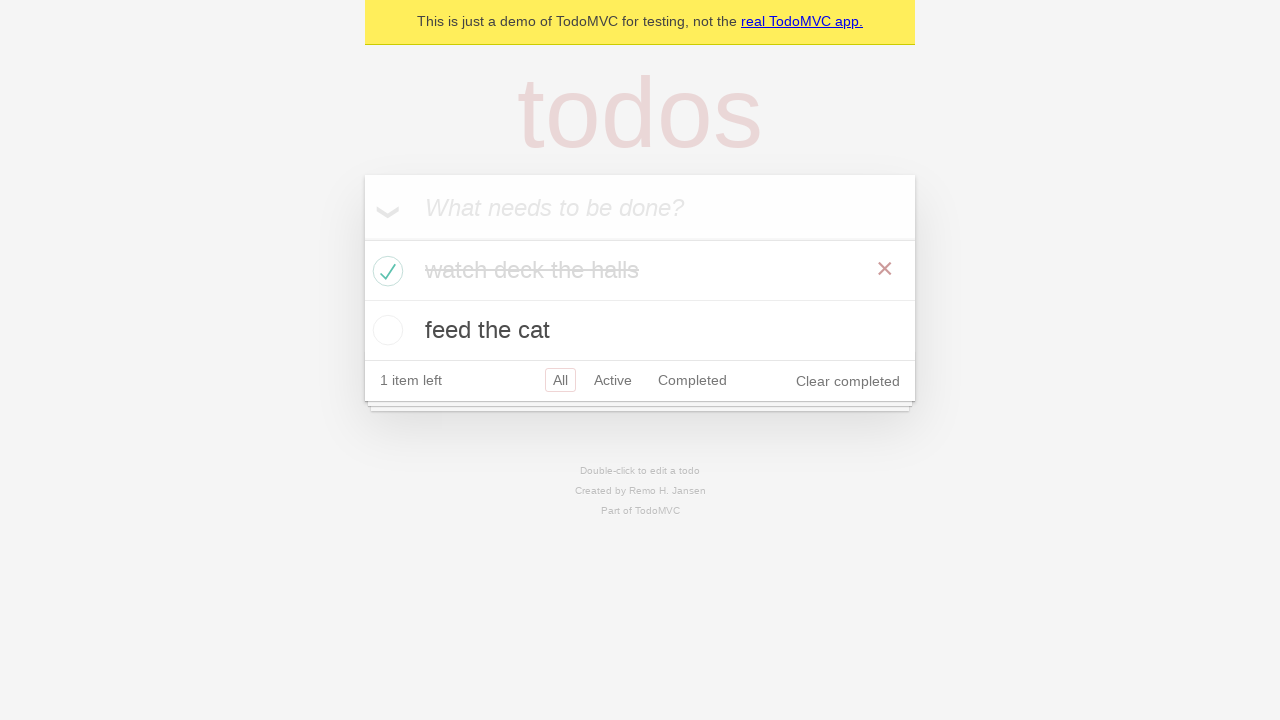